Tests mouse hover functionality on a multi-level dropdown menu by hovering over Main Item 2, then its sublist, and finally a sub-sub item to reveal nested menu options.

Starting URL: https://demoqa.com/menu/

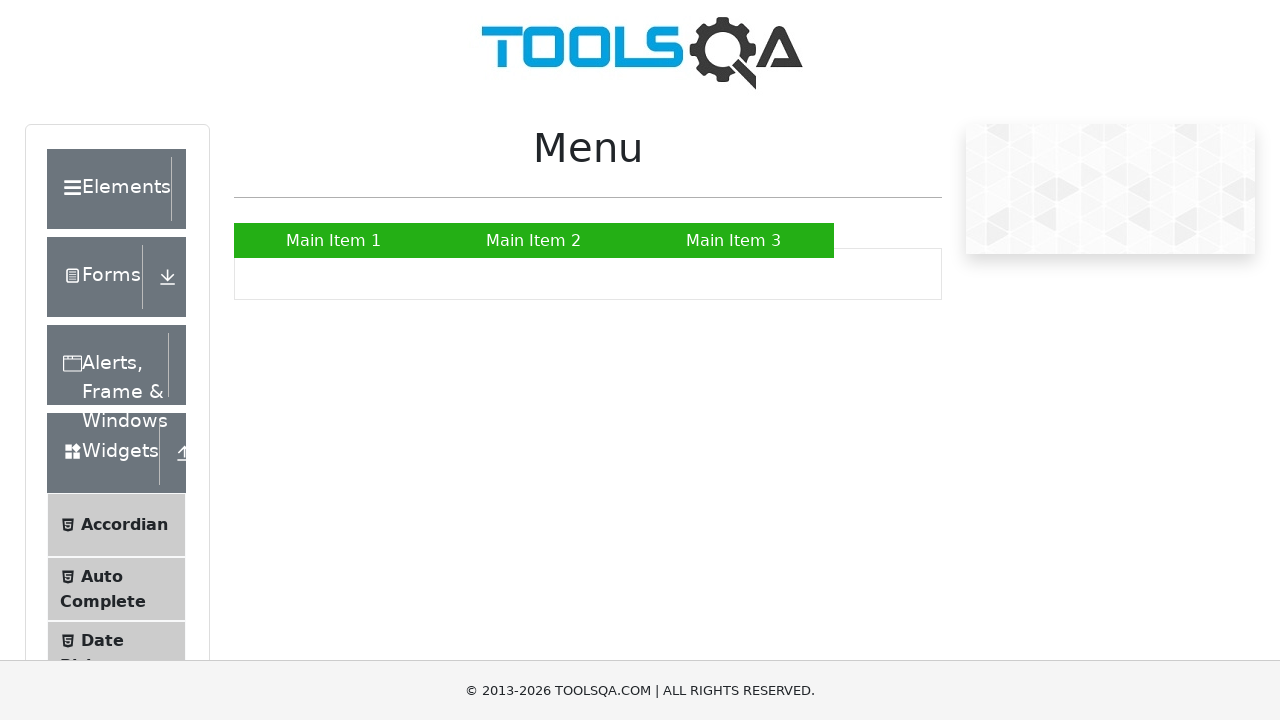

Hovered over Main Item 2 to reveal submenu at (534, 240) on xpath=//*[text()='Main Item 2']
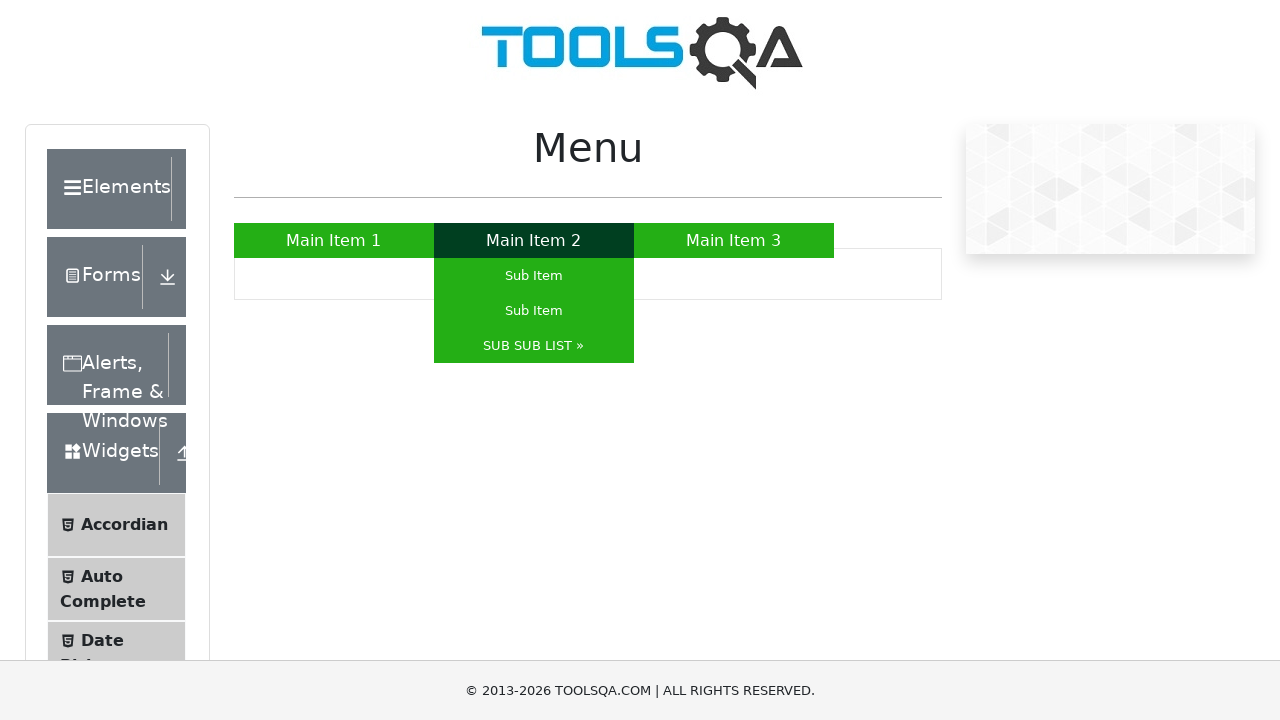

Hovered over SUB SUB LIST to reveal sub-submenu at (534, 346) on xpath=//*[text()='SUB SUB LIST »']
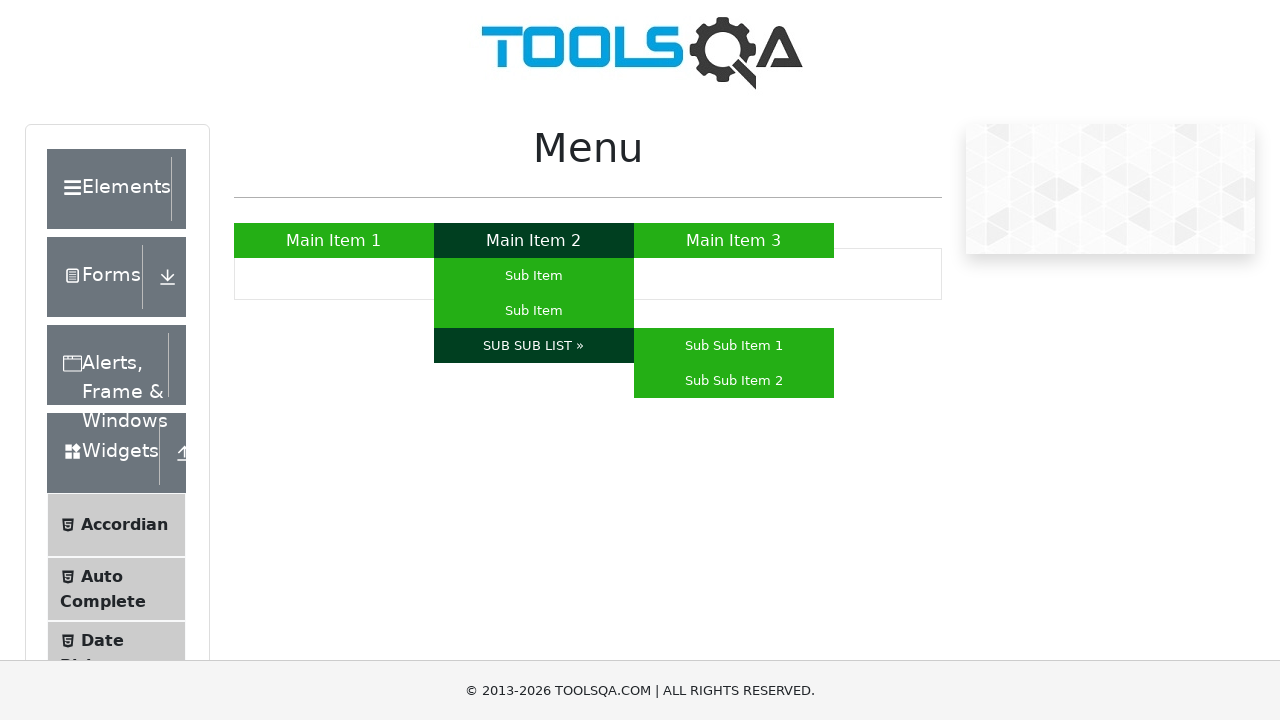

Hovered over Sub Sub Item 1 at (734, 346) on xpath=//*[text()='Sub Sub Item 1']
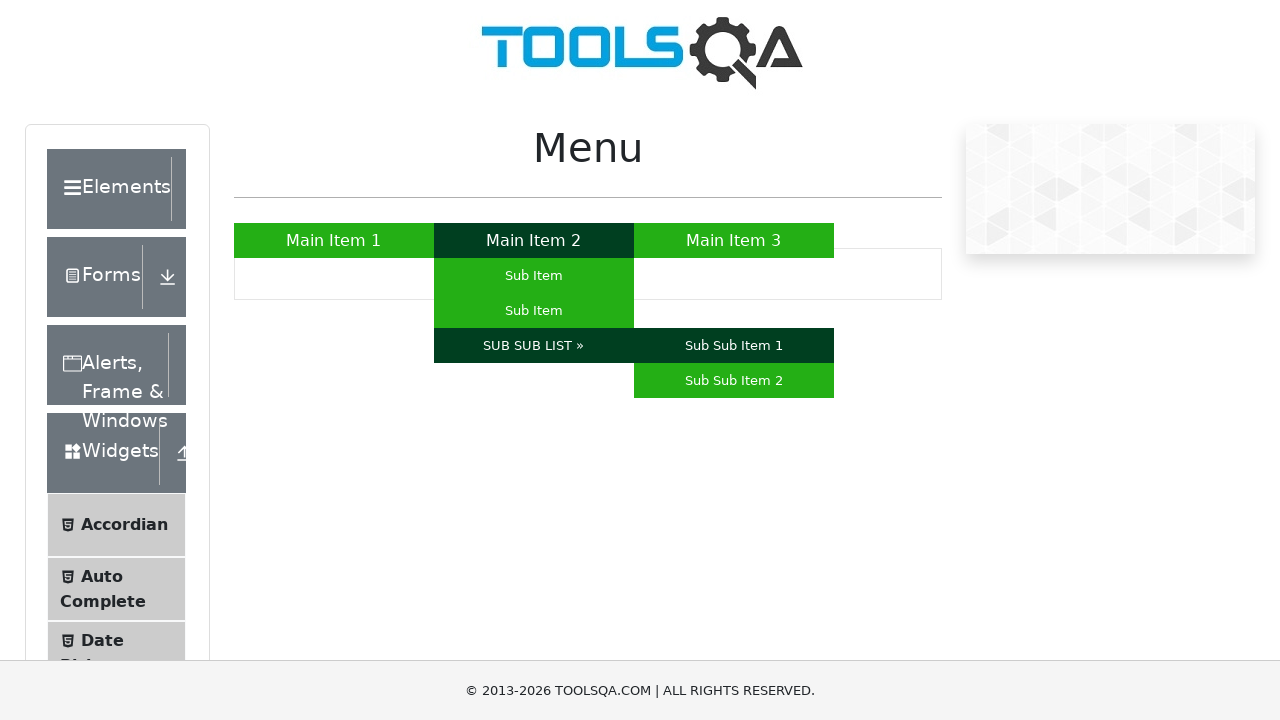

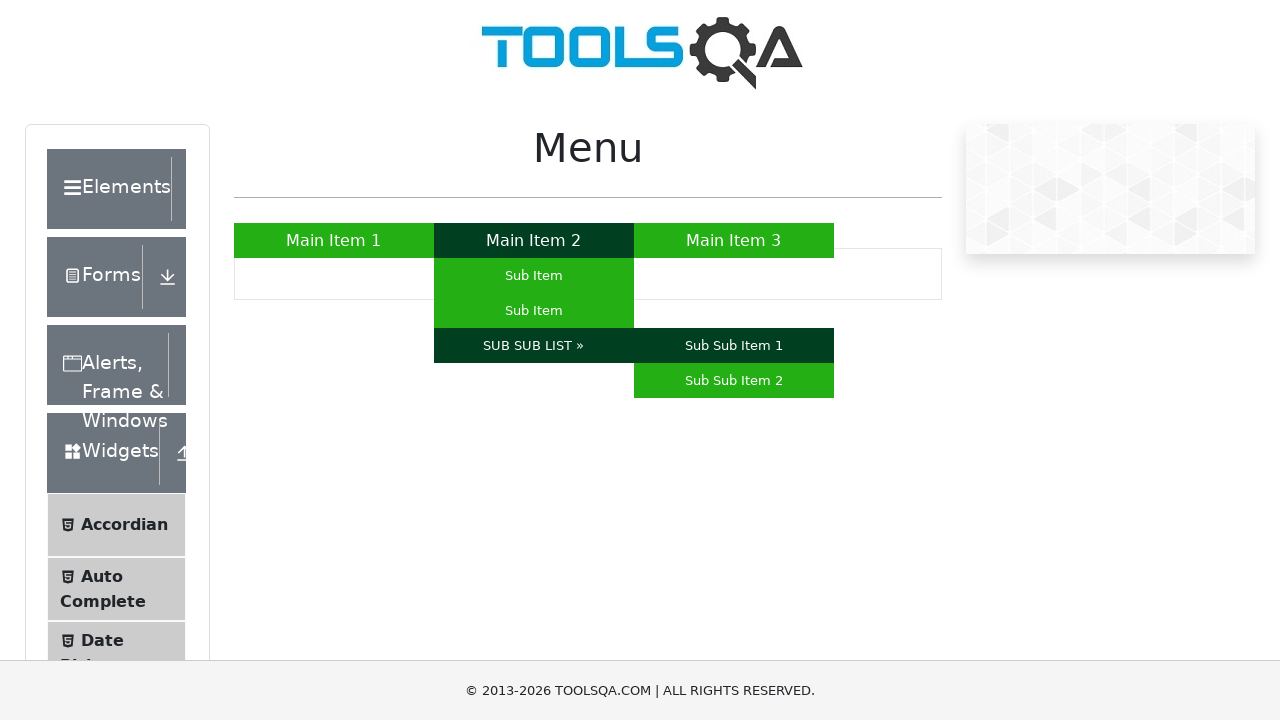